Tests jQuery UI autocomplete demo by switching into an iframe, entering text in the autocomplete field, then switching back to main content and navigating to the Button page

Starting URL: https://jqueryui.com/autocomplete/

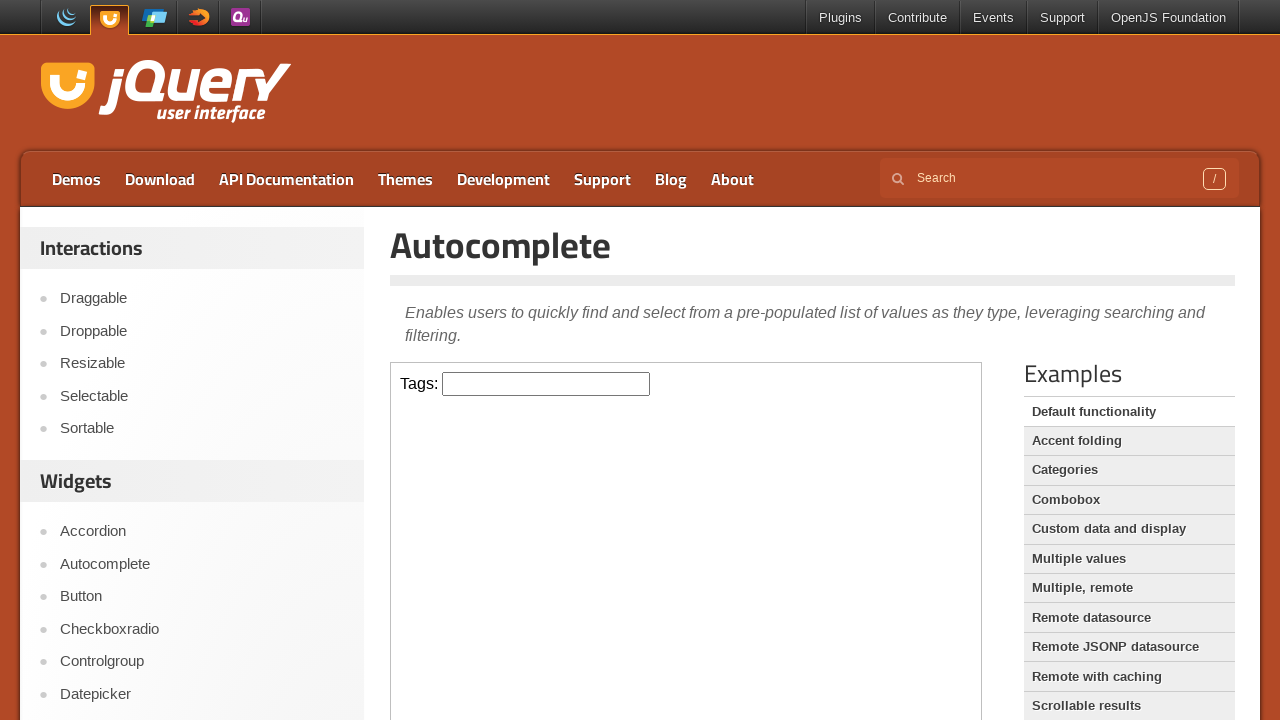

Located iframe containing autocomplete demo
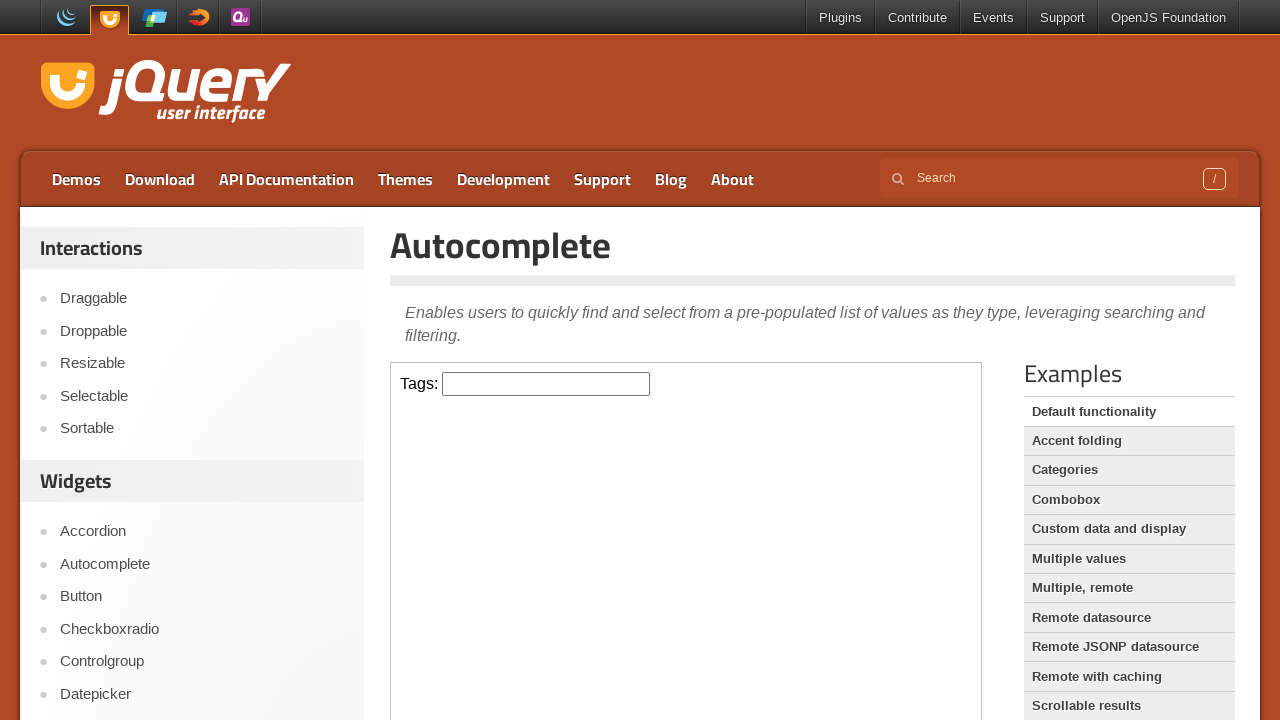

Entered 'Selenium' in autocomplete field within iframe on iframe.demo-frame >> nth=0 >> internal:control=enter-frame >> #tags
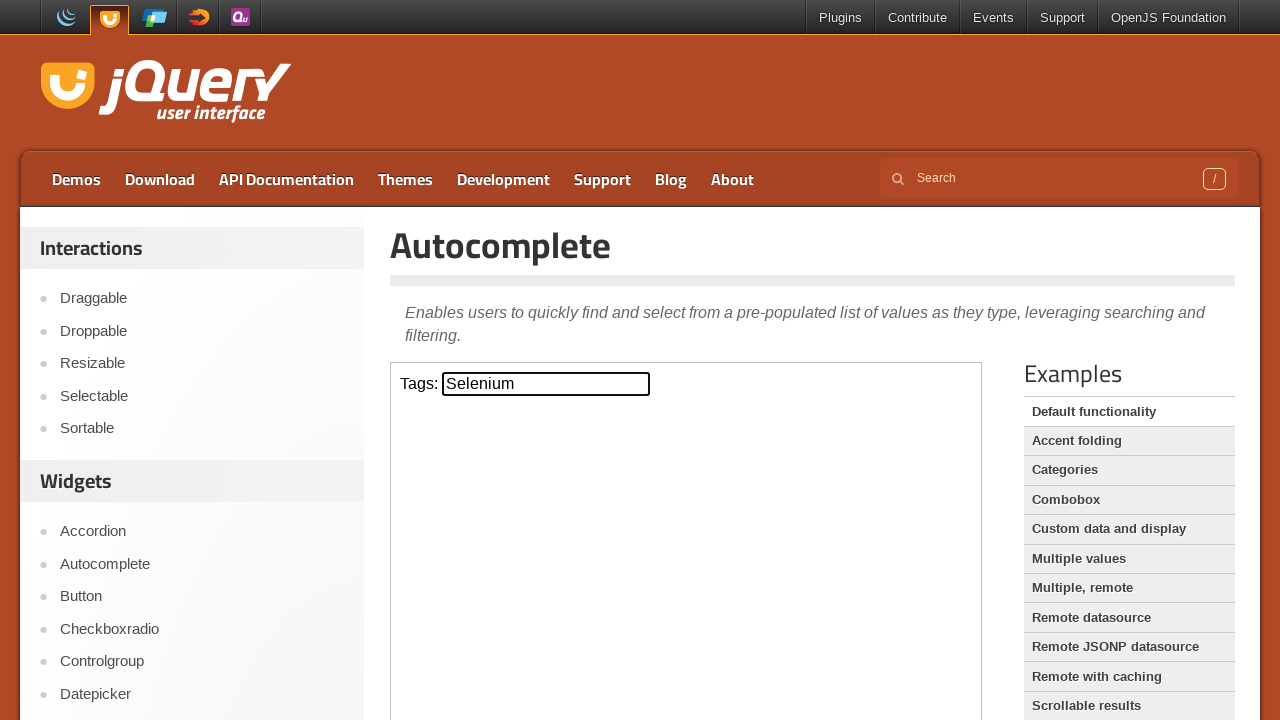

Clicked Button link to navigate away from autocomplete demo at (202, 597) on a:text('Button')
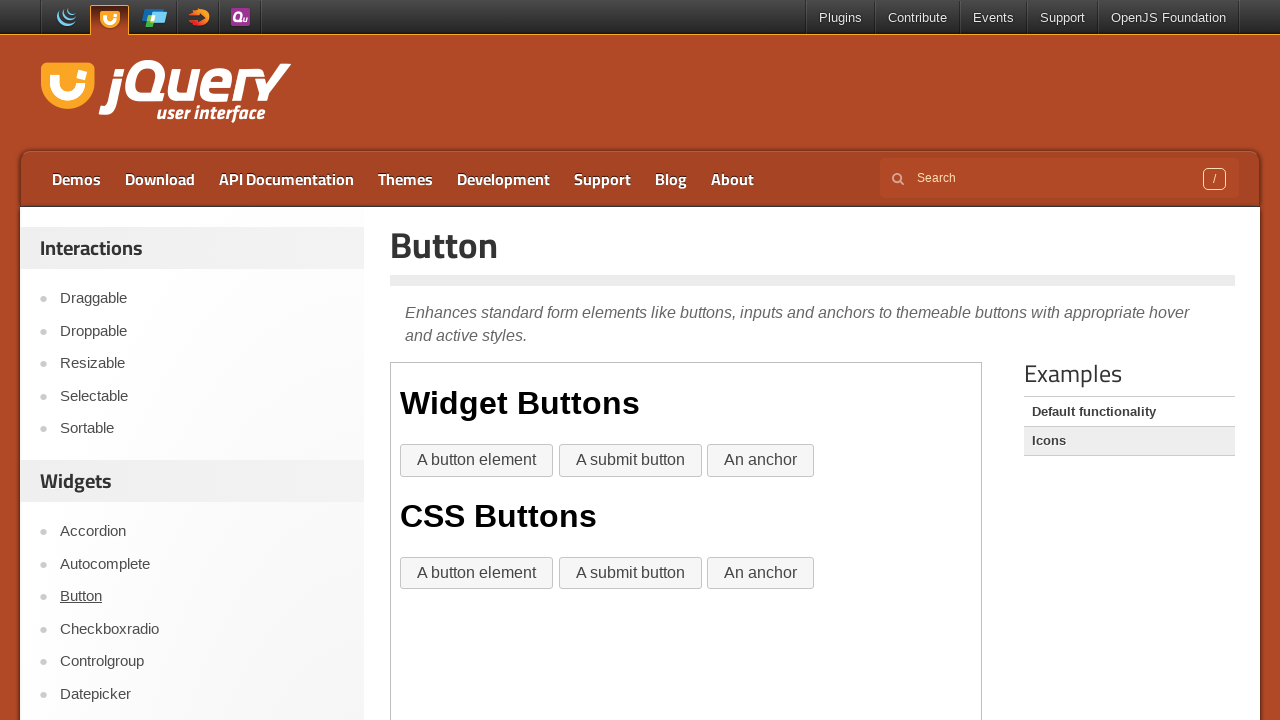

Page navigation completed and network idle
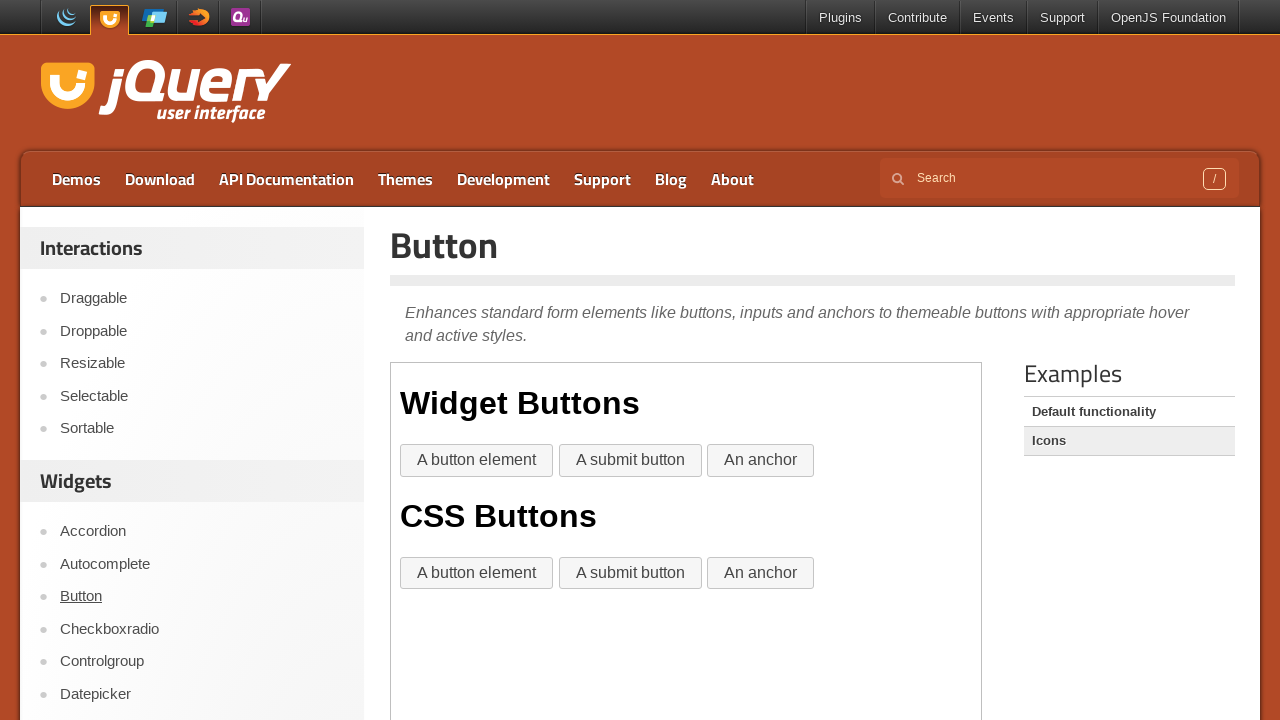

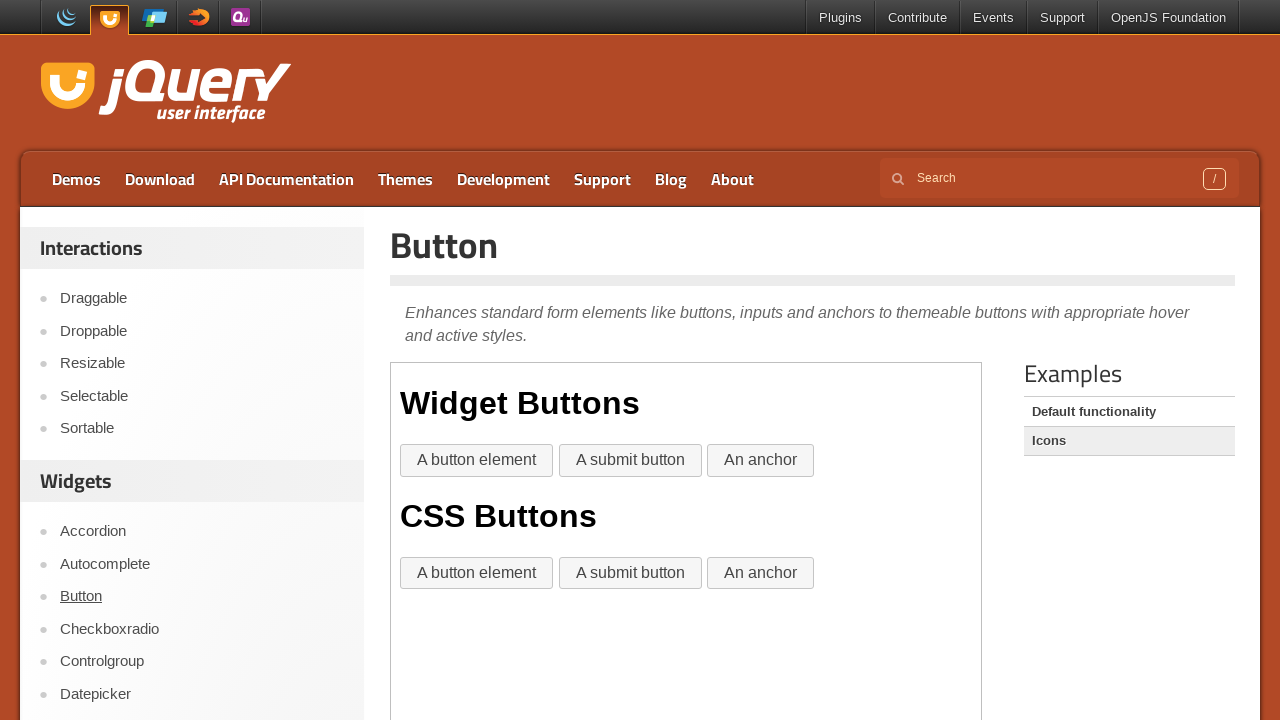